Tests the Playwright documentation site by clicking the "Get started" link and verifying the Installation heading appears

Starting URL: https://playwright.dev/

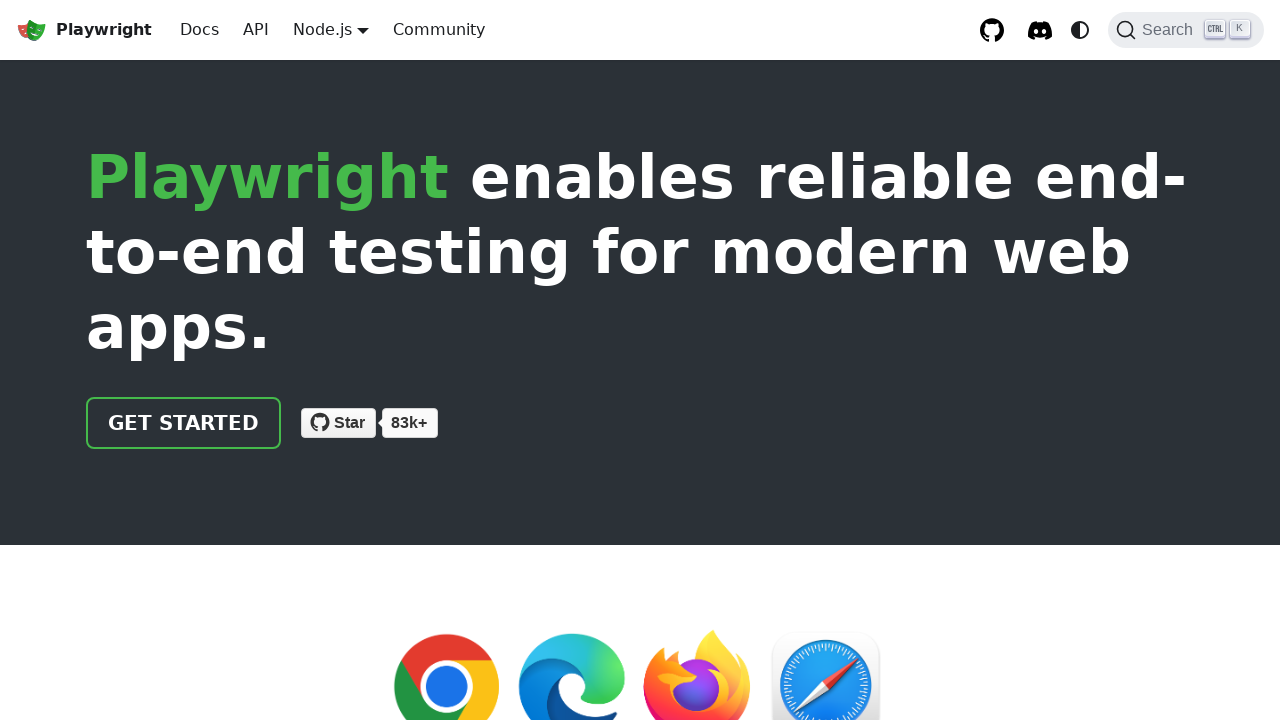

Clicked the 'Get started' link on Playwright documentation homepage at (184, 423) on internal:role=link[name="Get started"i]
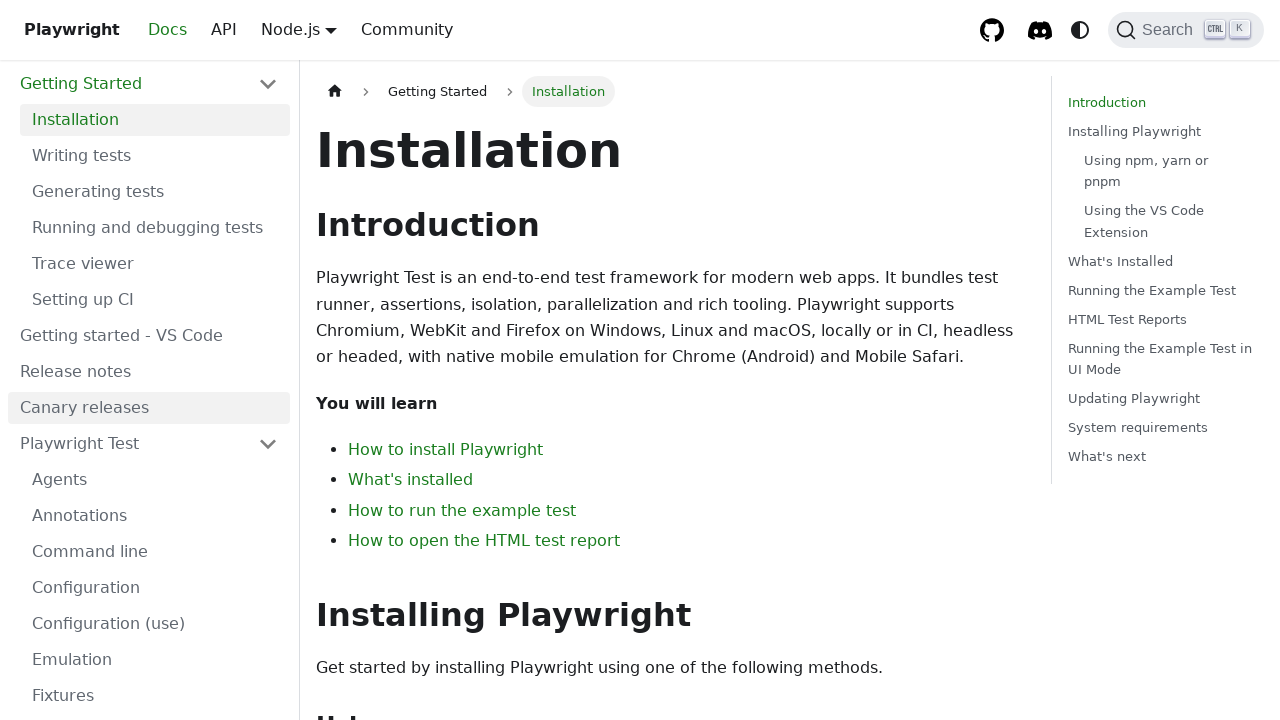

Installation heading appeared and became visible
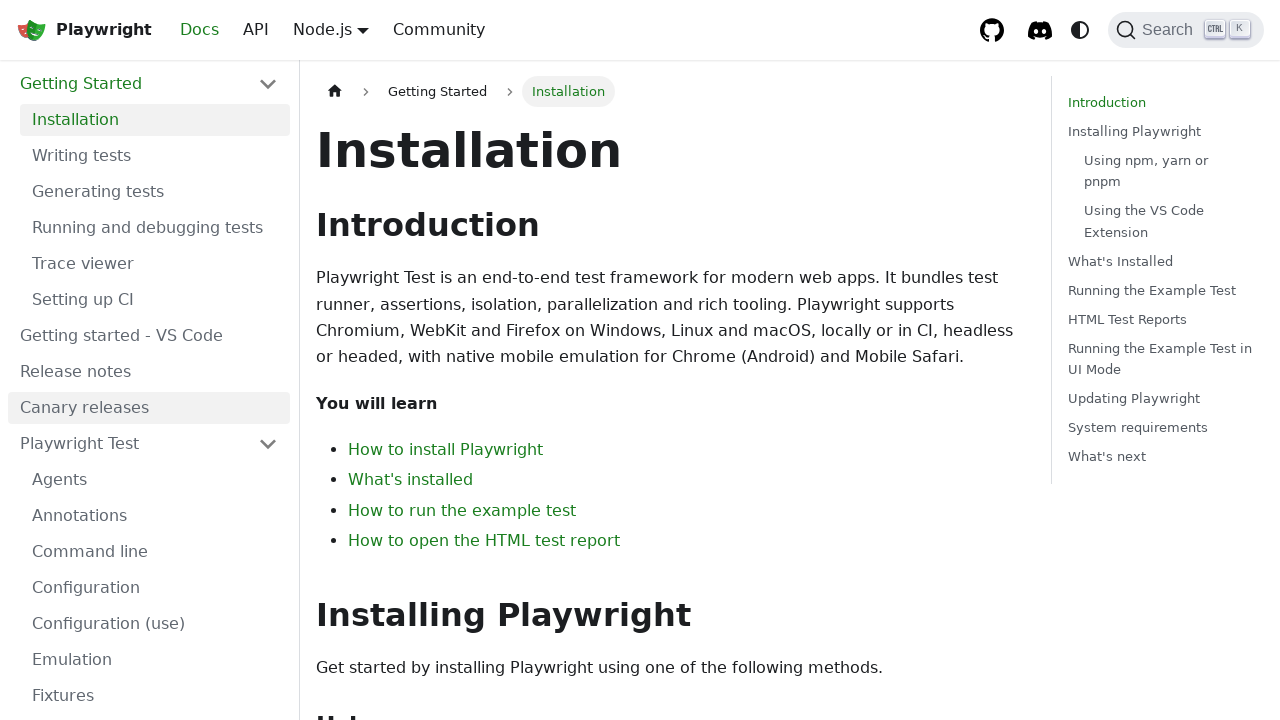

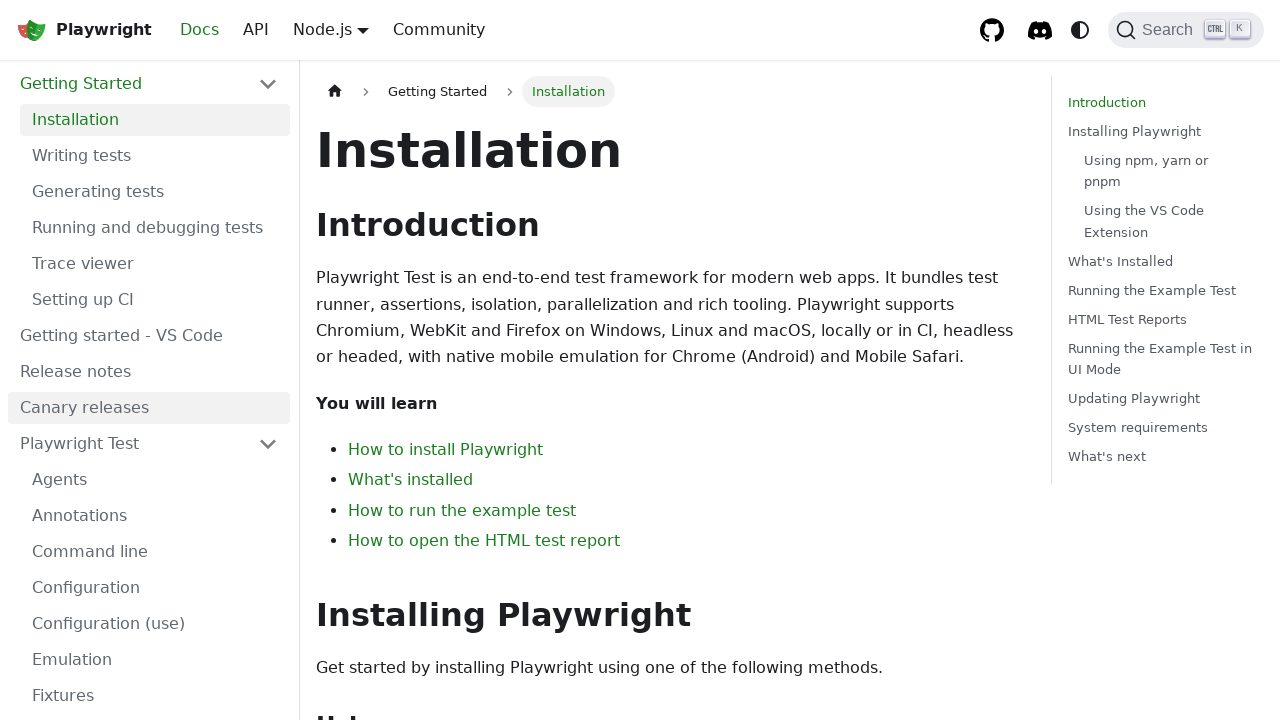